Tests GitHub search functionality by searching for a specific repository, navigating to it, opening the Issues tab, and verifying a specific issue exists.

Starting URL: https://github.com

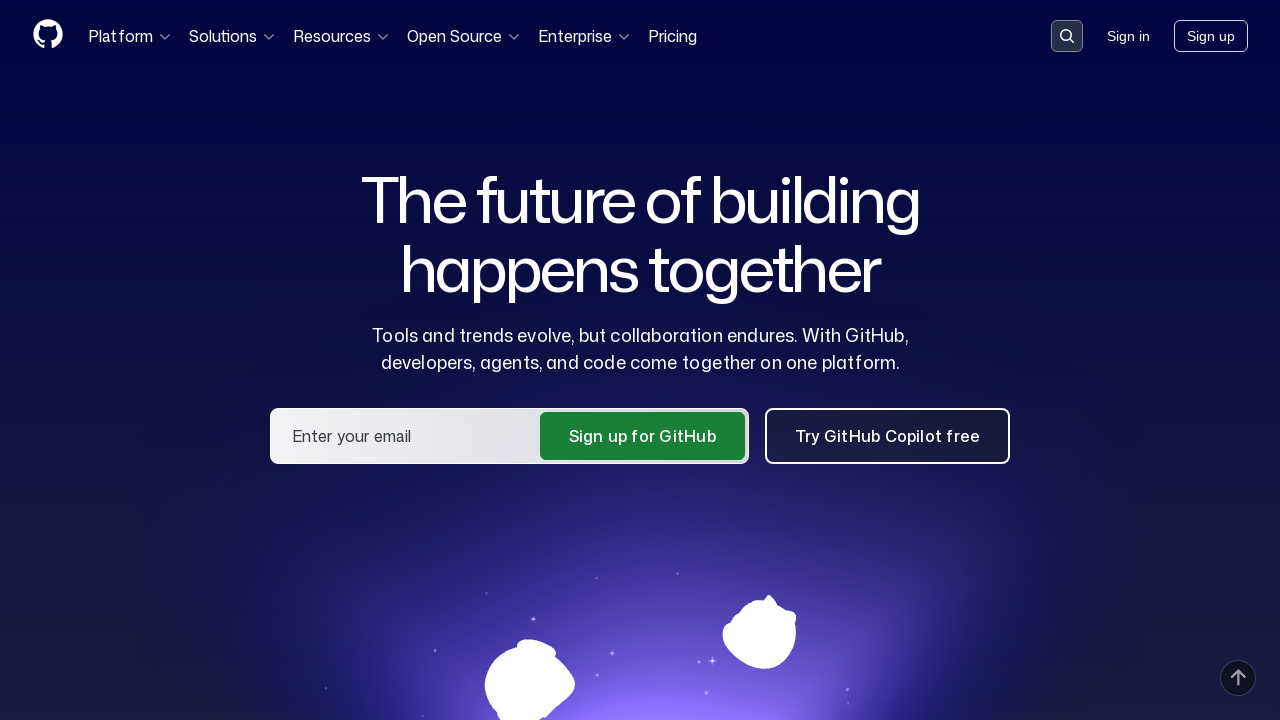

Clicked on the search input field at (1067, 36) on .search-input
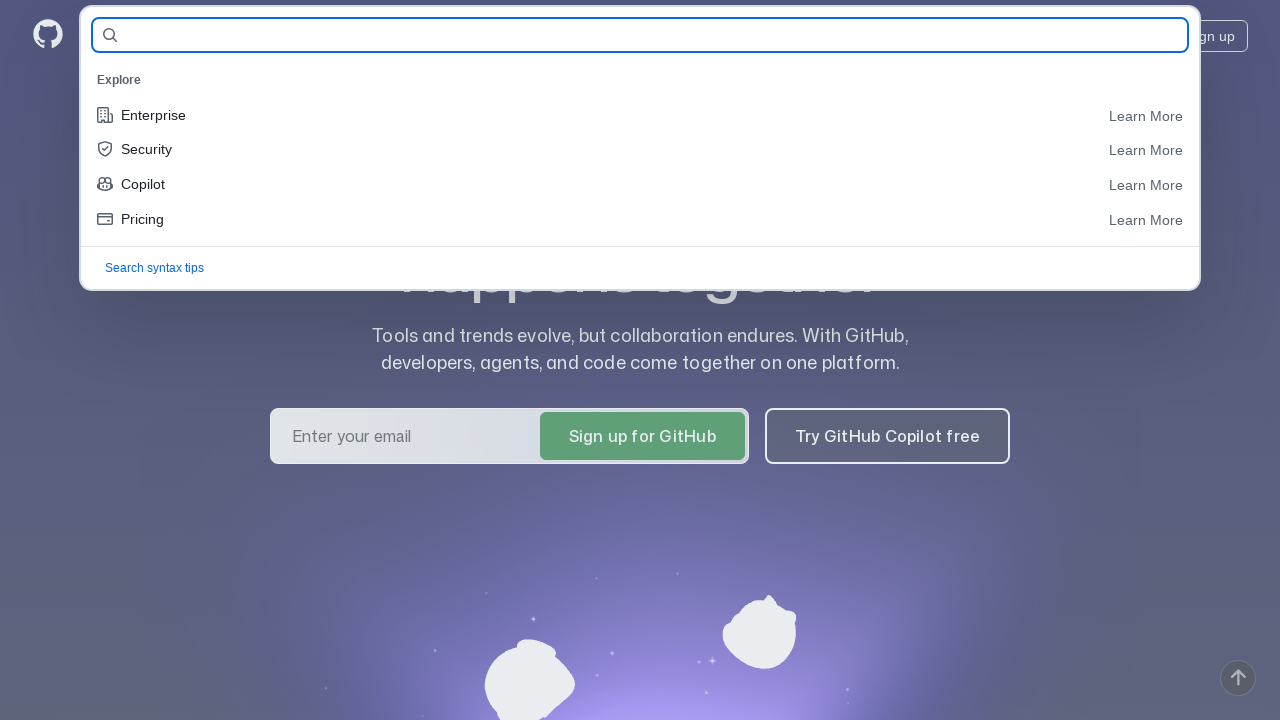

Filled search field with repository name 'egolikov/allure-reports-21' on #query-builder-test
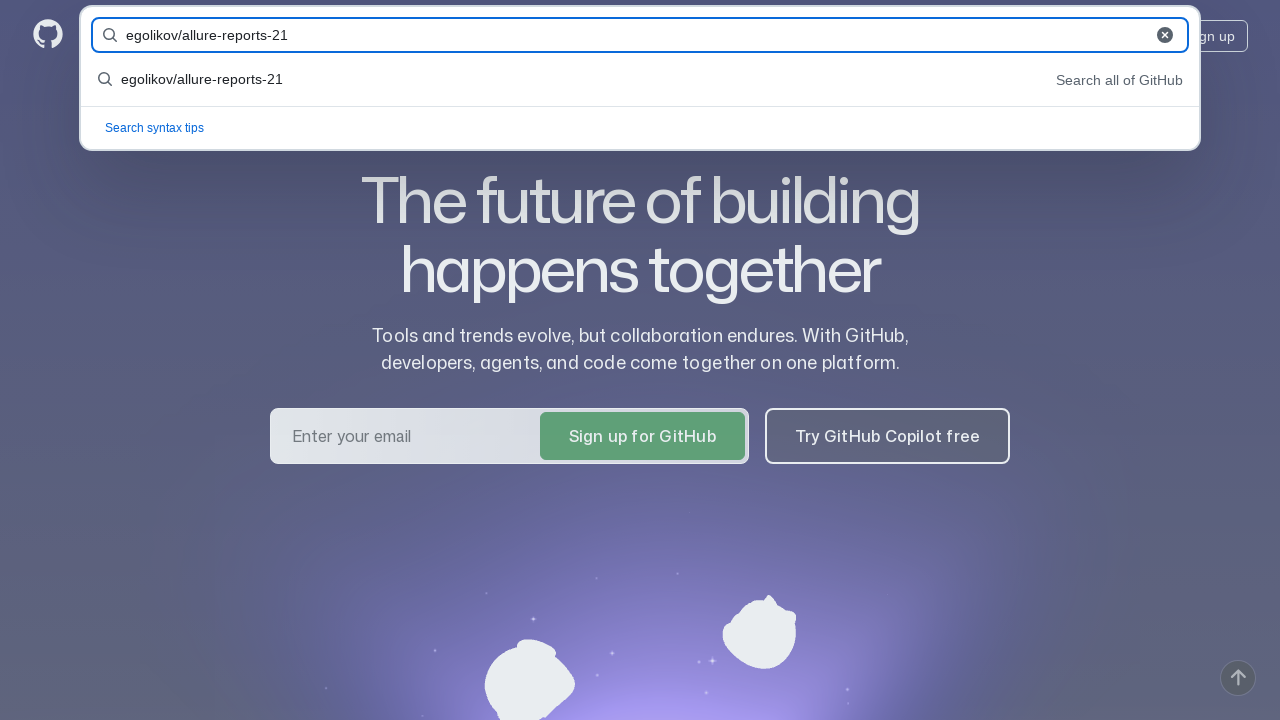

Pressed Enter to submit the search on #query-builder-test
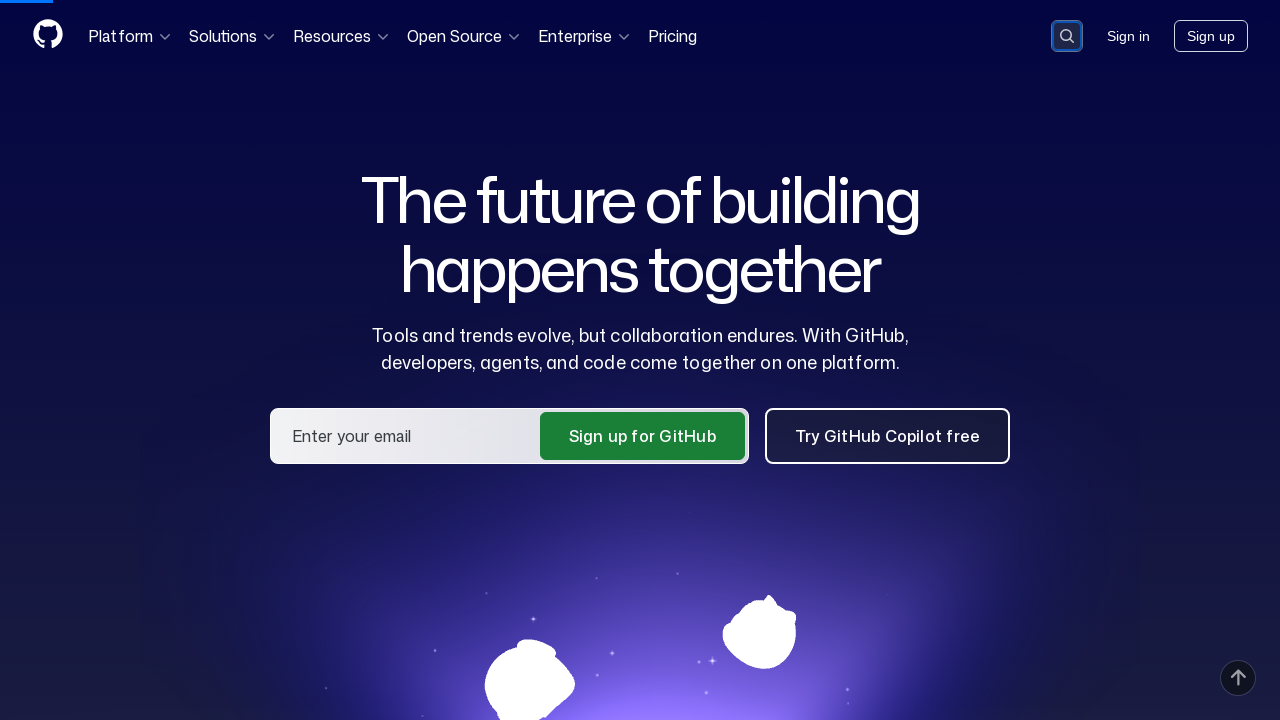

Clicked on the repository link 'egolikov/allure-reports-21' in search results at (465, 161) on a:has-text('egolikov/allure-reports-21')
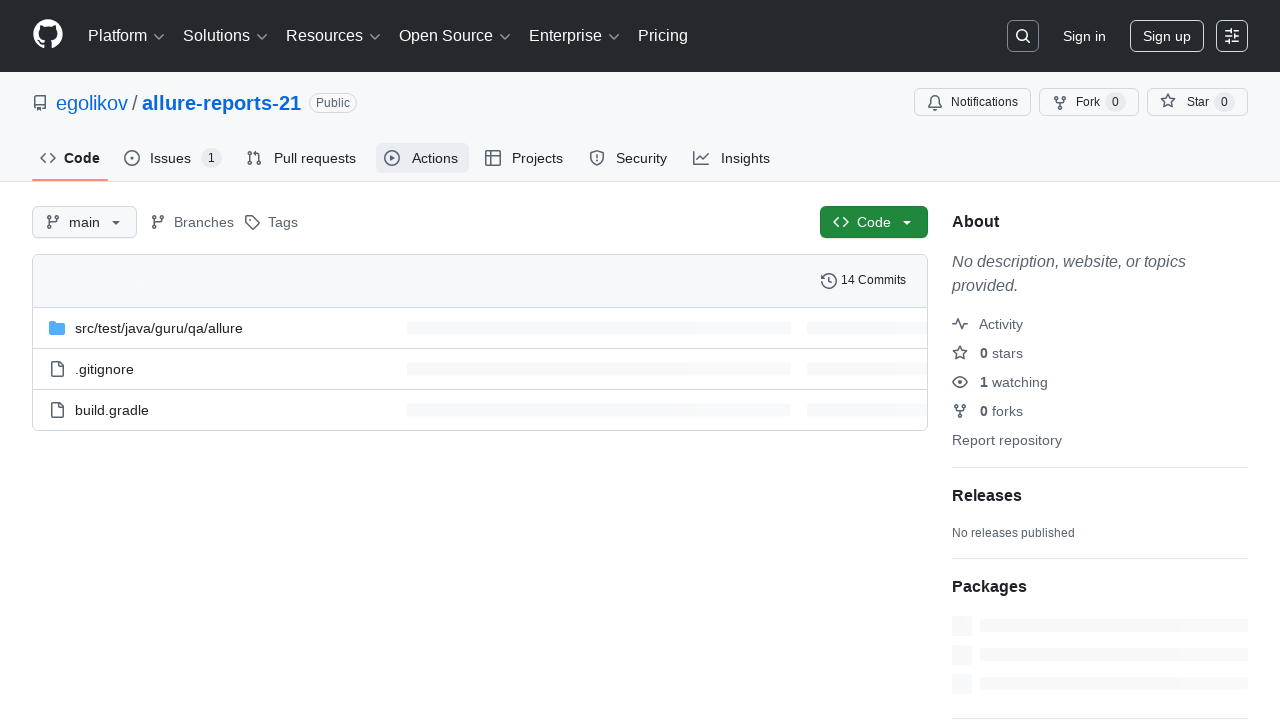

Clicked on the Issues tab at (173, 158) on #issues-tab
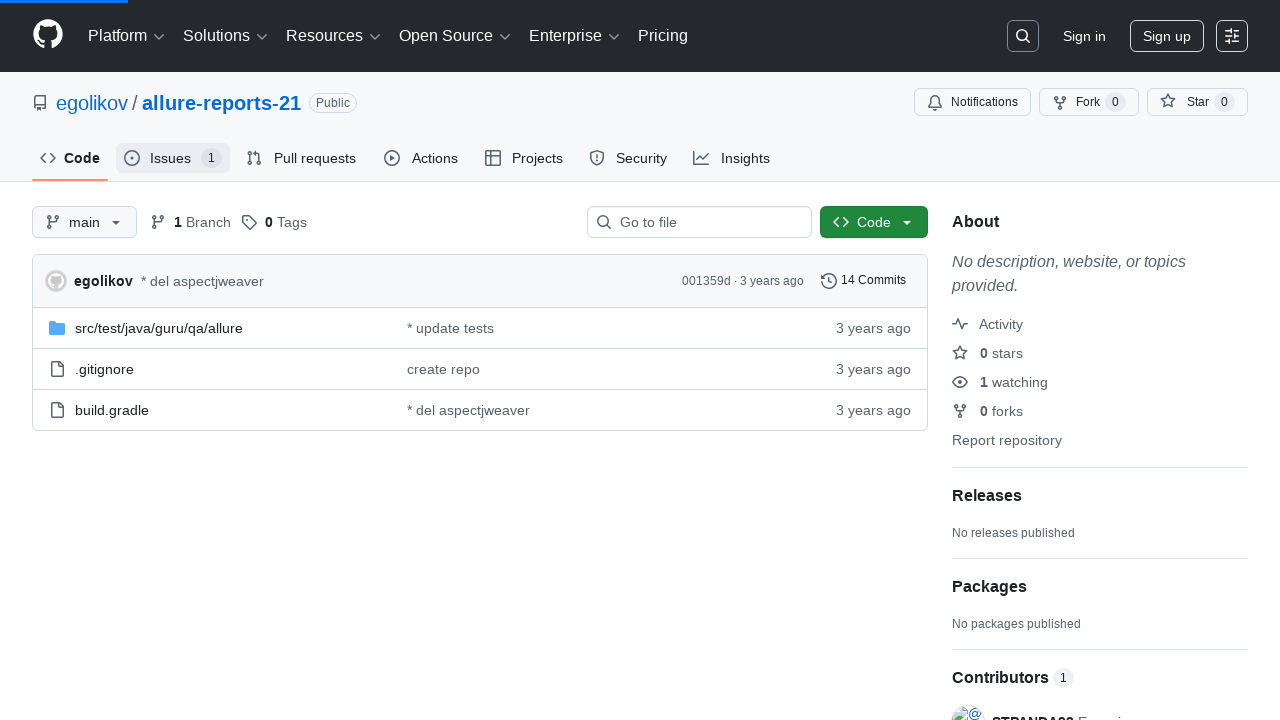

Verified that the issue 'Hello! This is test issue' exists
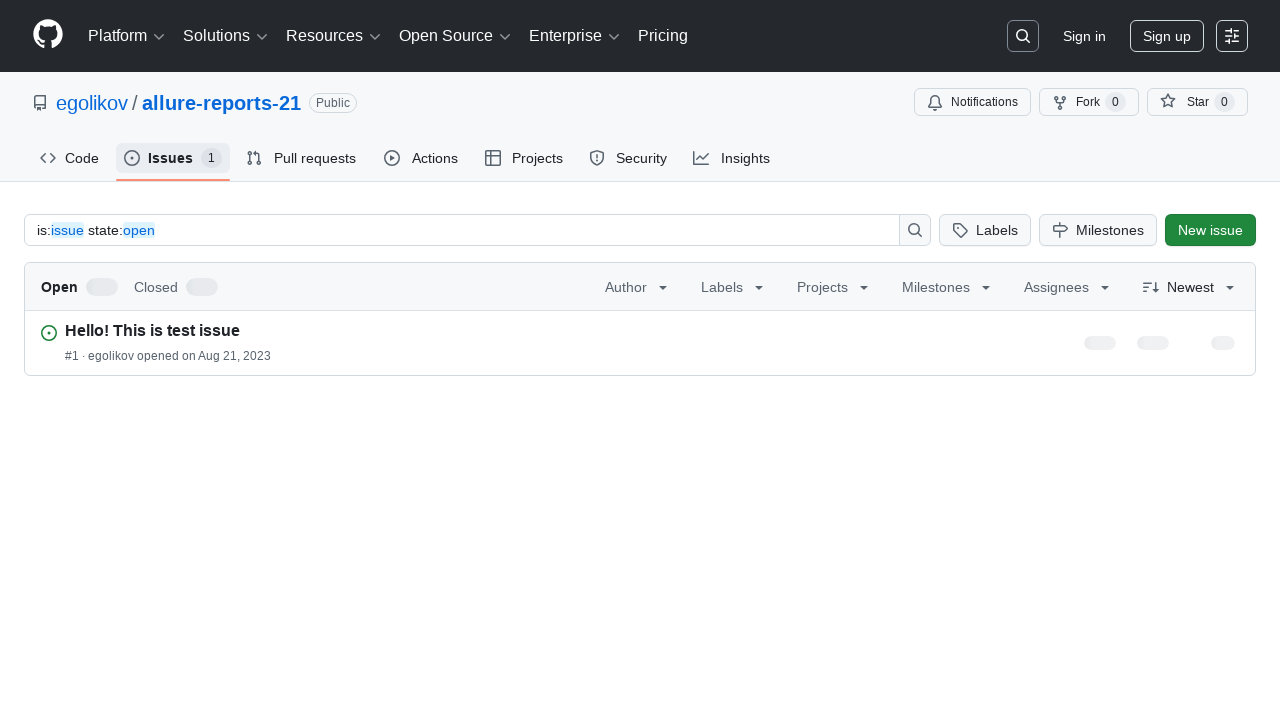

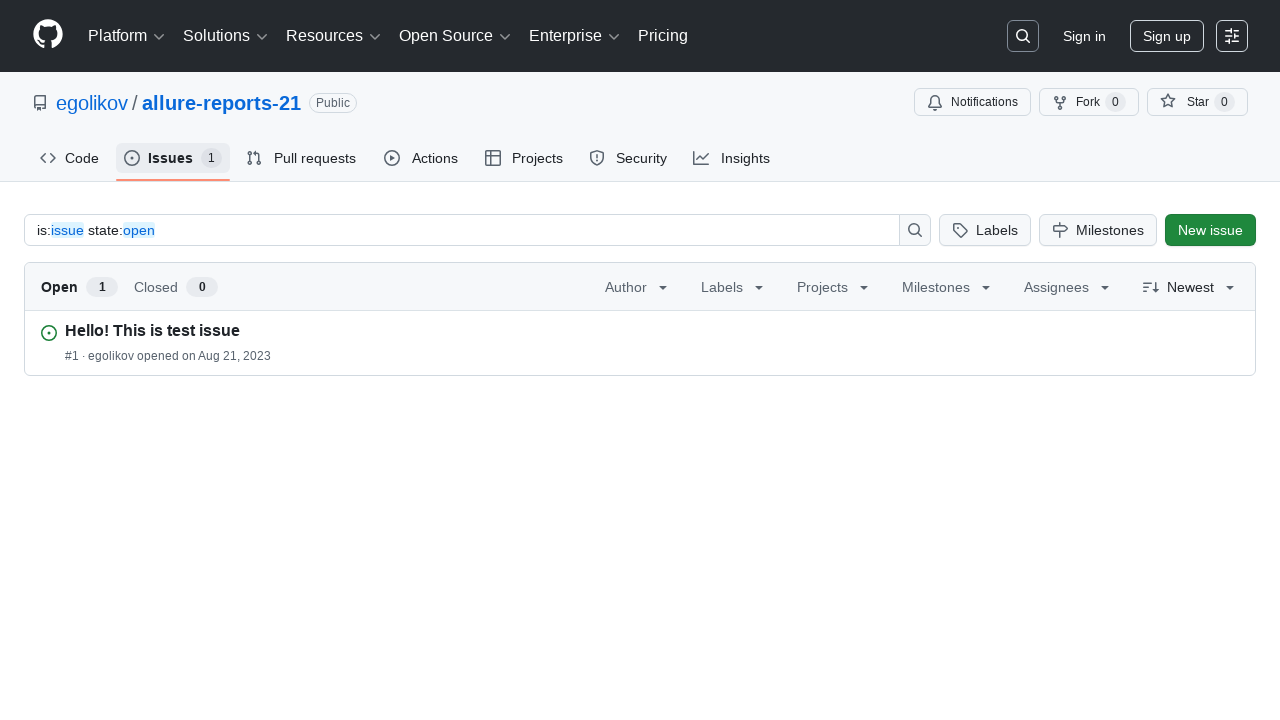